Tests calculator invalid input handling by entering non-numeric text and verifying appropriate error message

Starting URL: https://calculatorhtml.onrender.com/

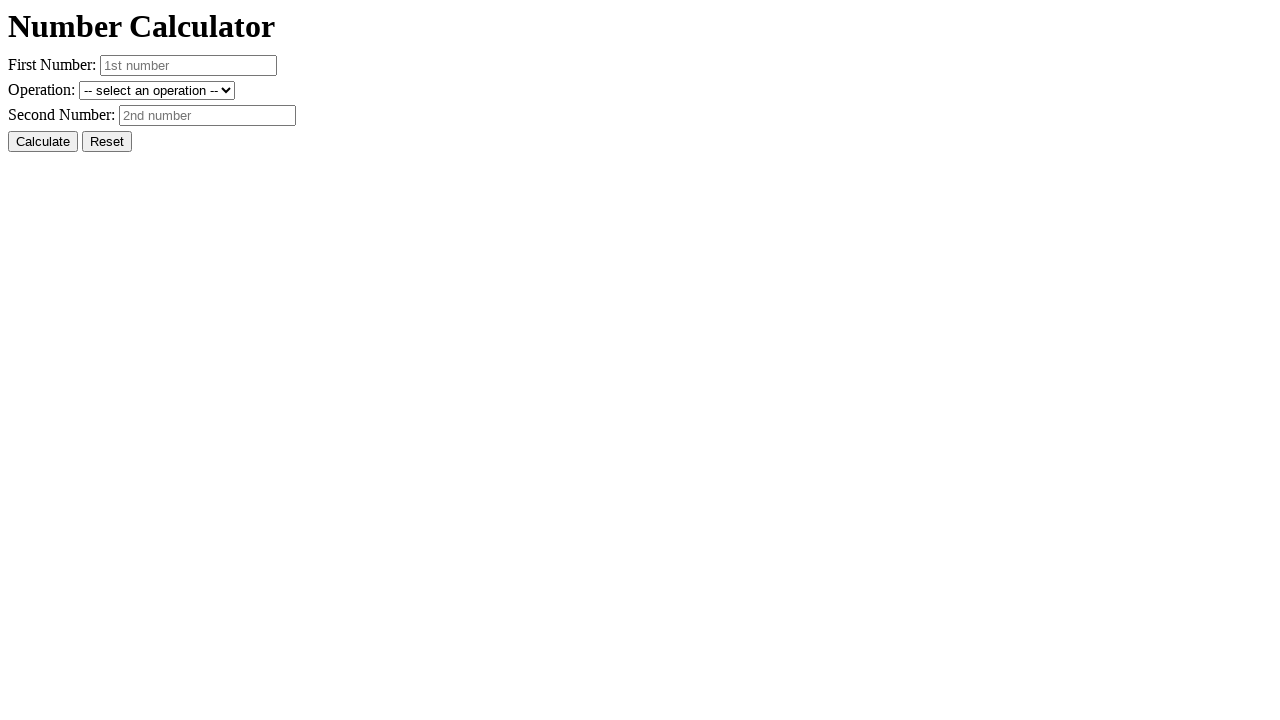

Clicked reset button to clear previous state at (107, 142) on #resetButton
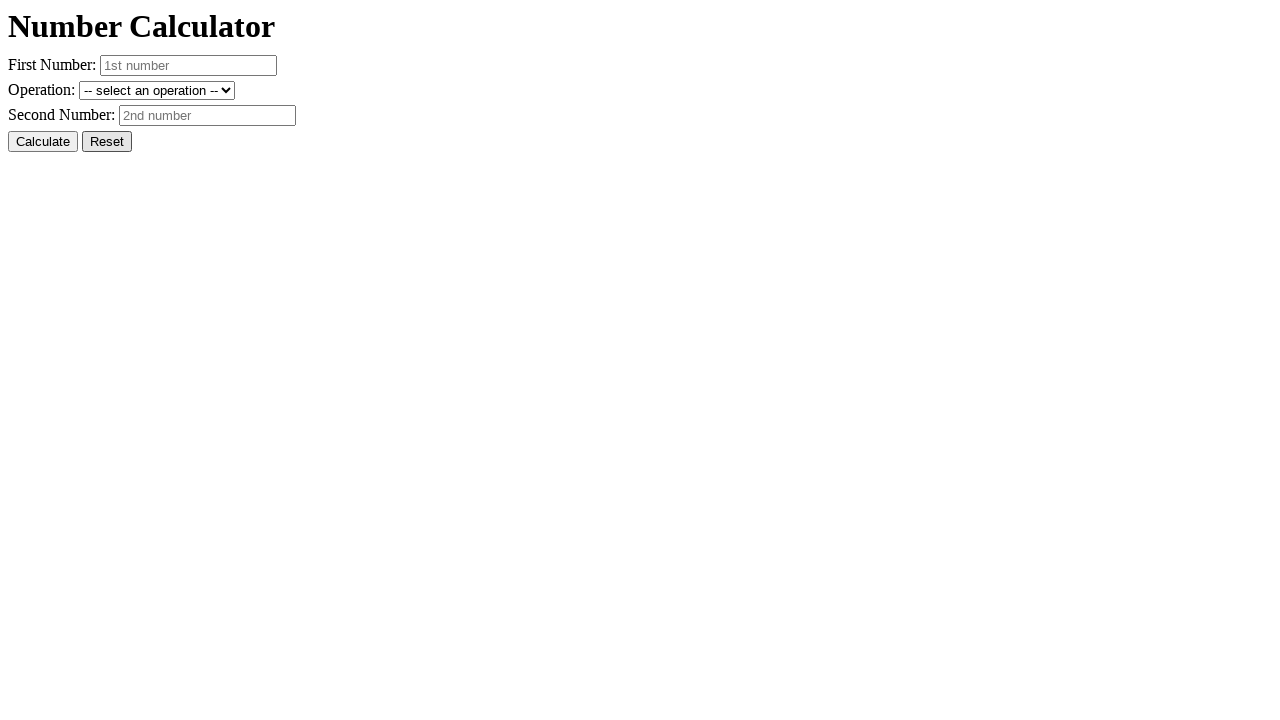

Entered 'invalid' as first number on #number1
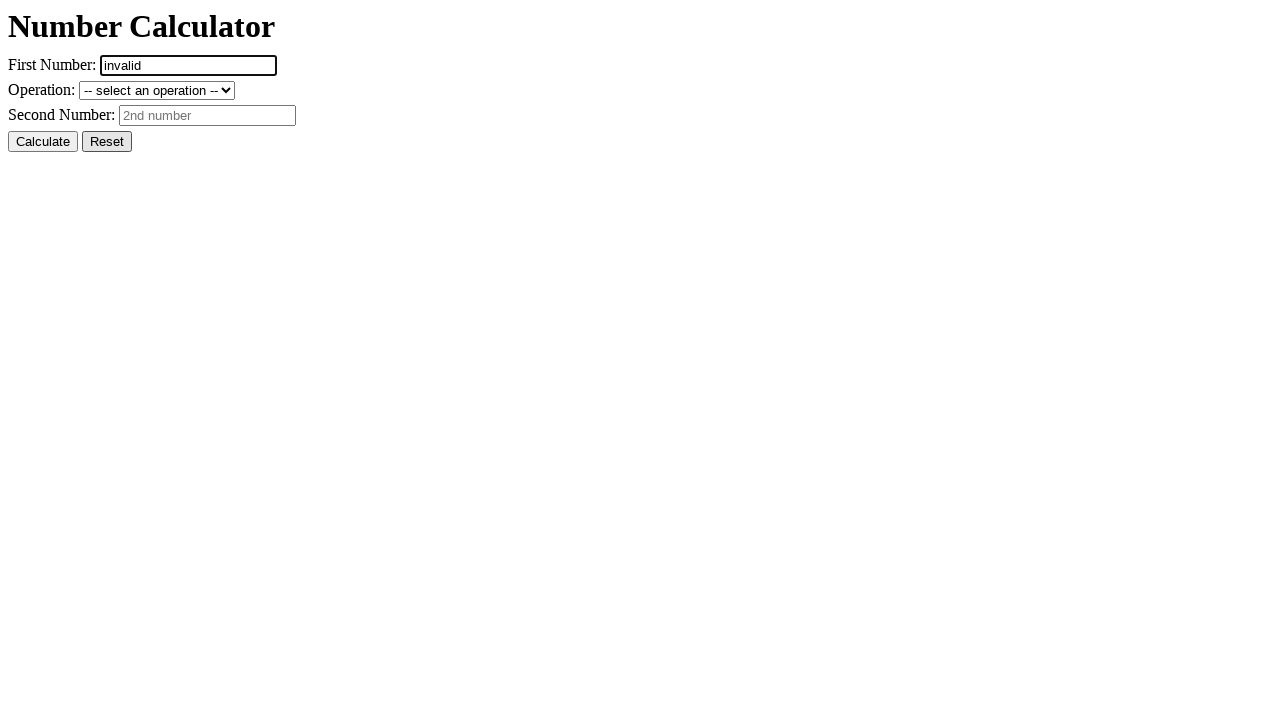

Entered '10' as second number on #number2
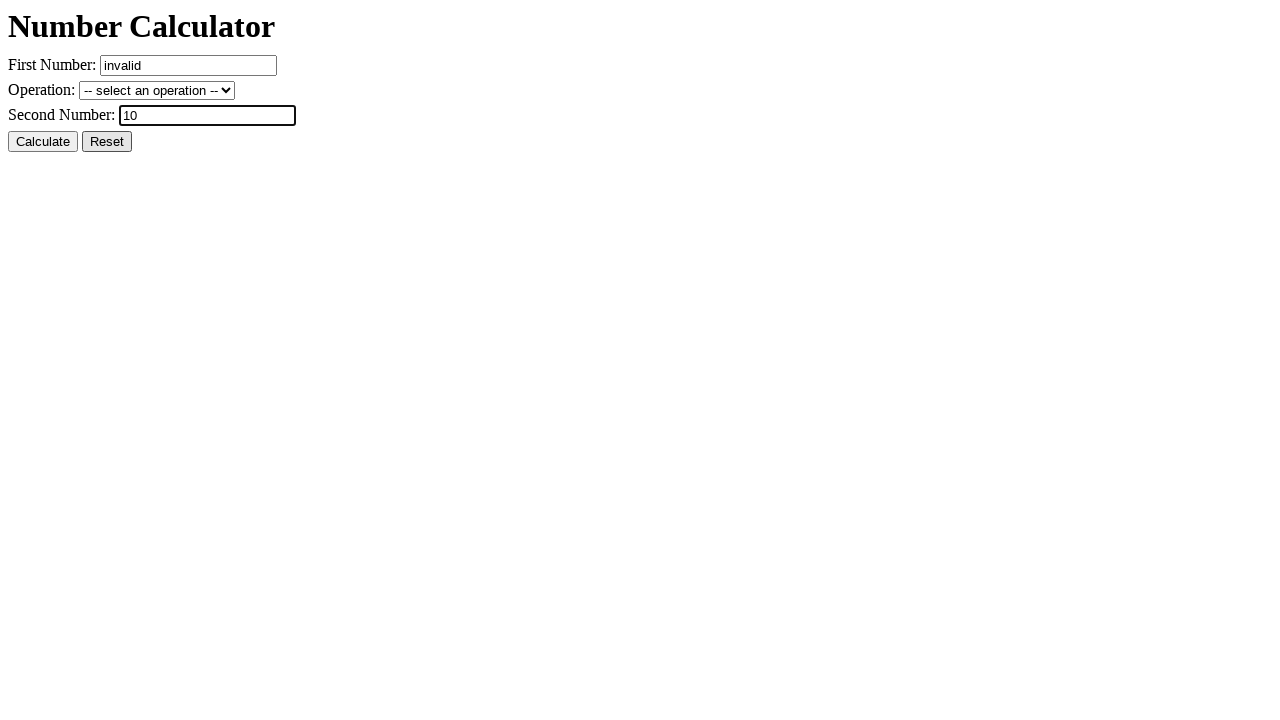

Selected addition operation on #operation
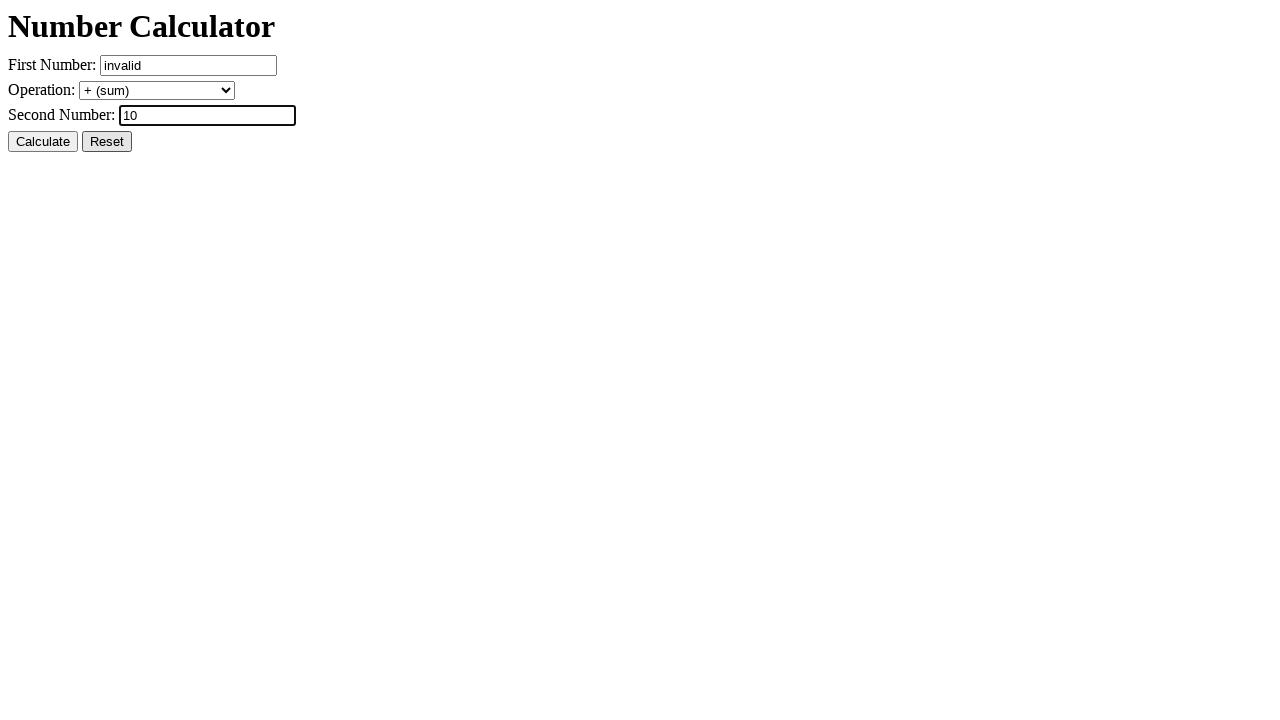

Clicked calculate button with invalid input at (43, 142) on #calcButton
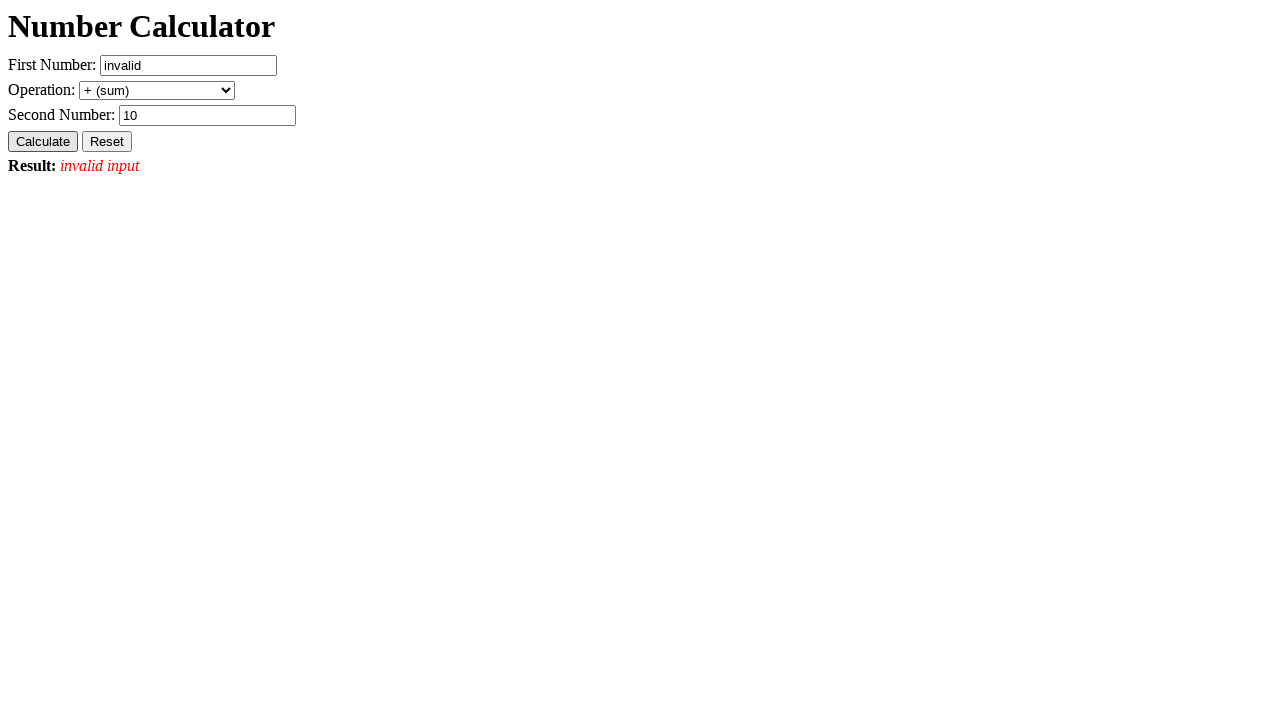

Error message appeared after invalid input submission
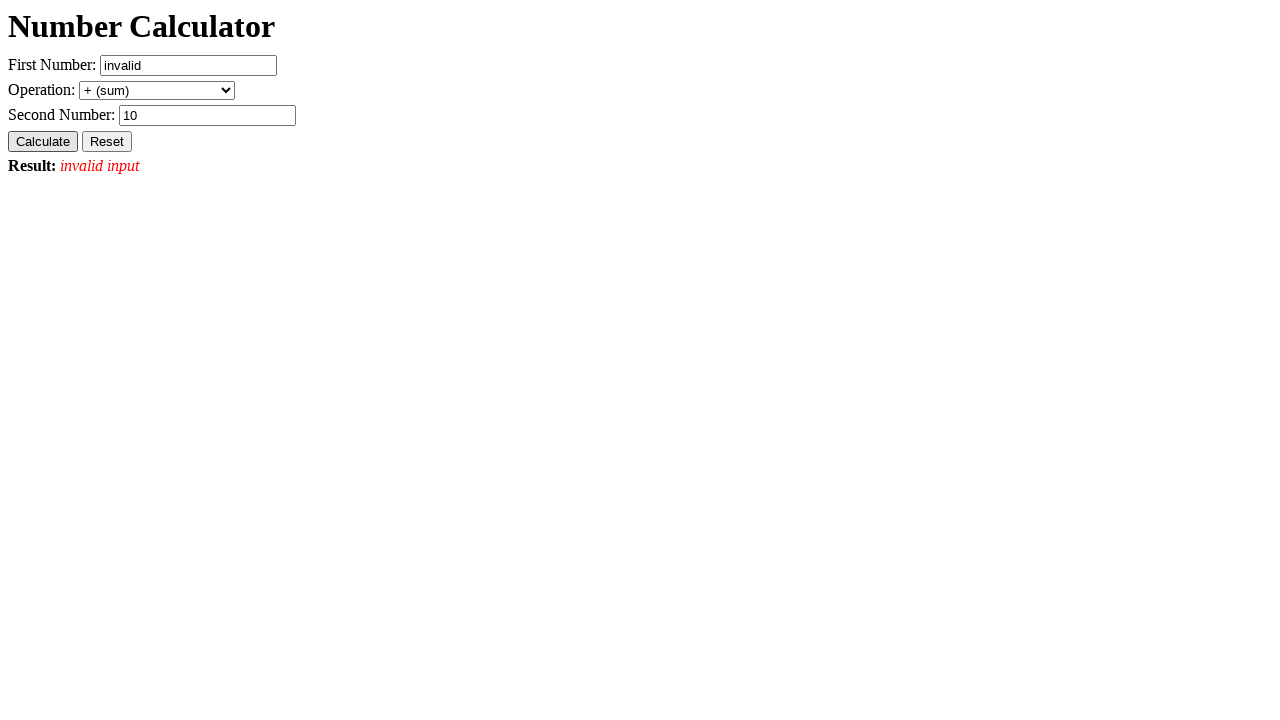

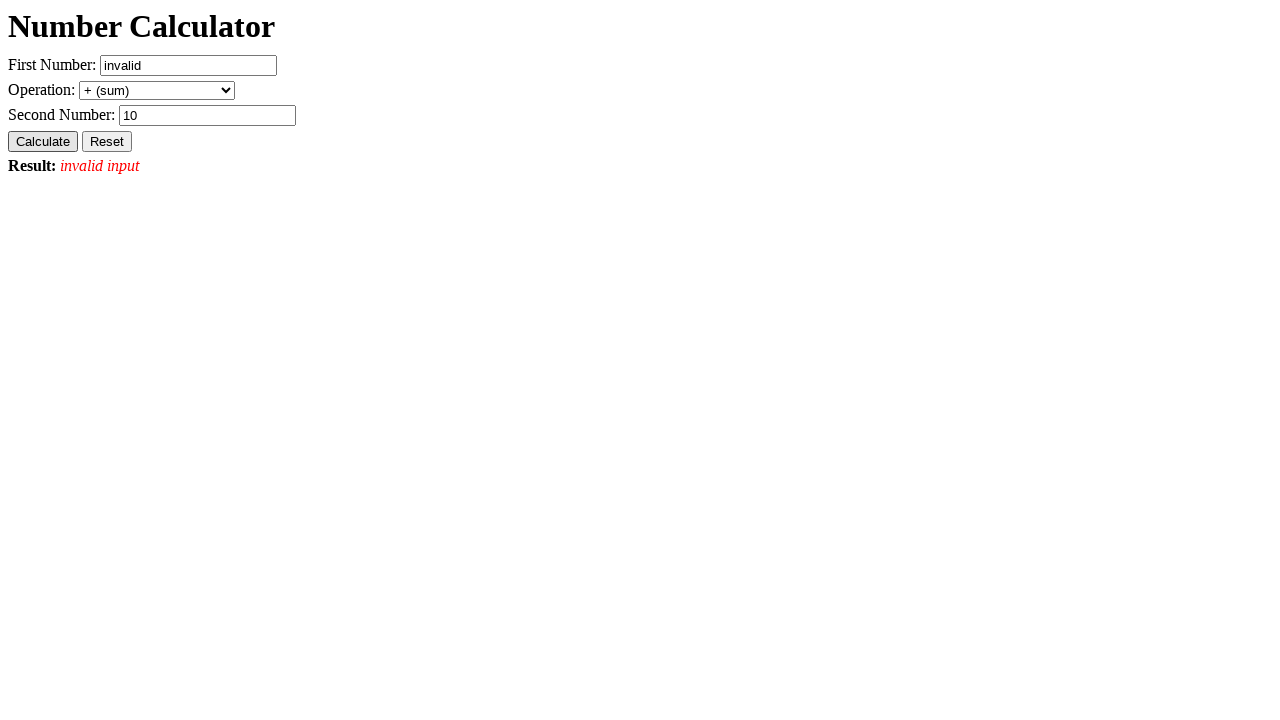